Tests a simple shopping flow on DemoBlaze by navigating to the Laptops category, selecting a Sony Vaio i5 laptop, adding it to cart, and verifying it appears in the cart.

Starting URL: https://www.demoblaze.com

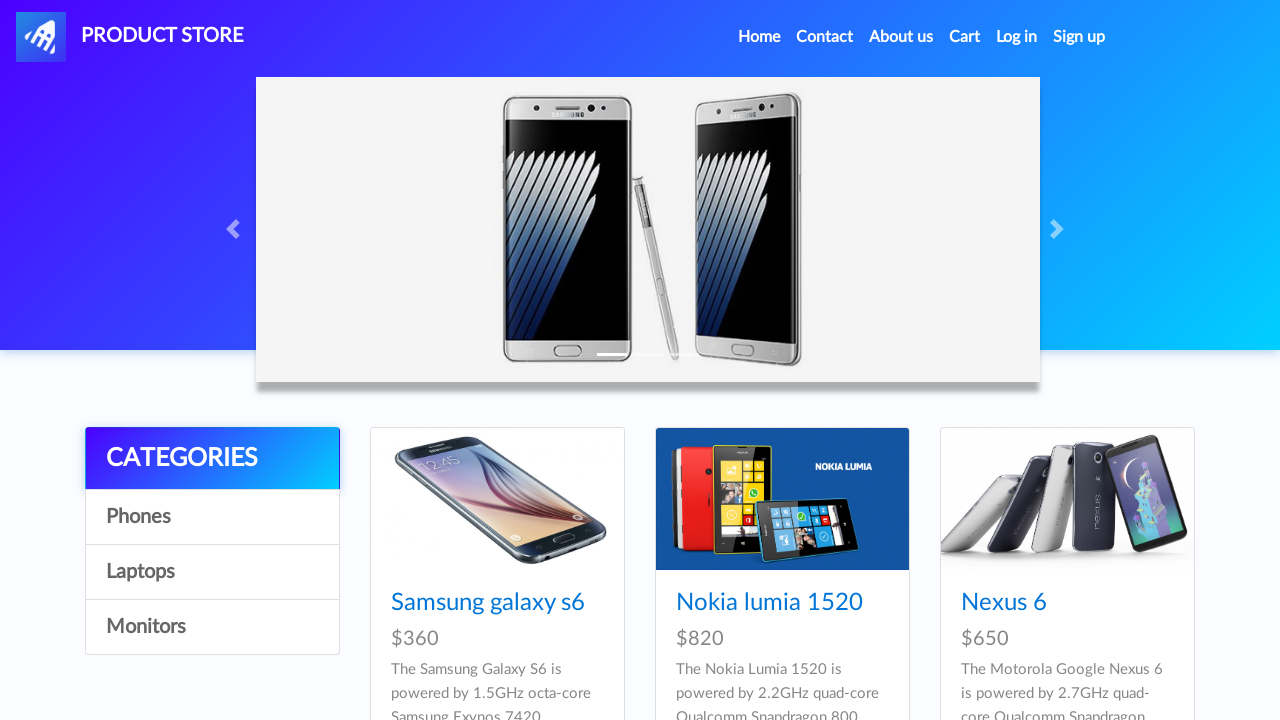

Clicked on Laptops category at (212, 572) on a:has-text('Laptops')
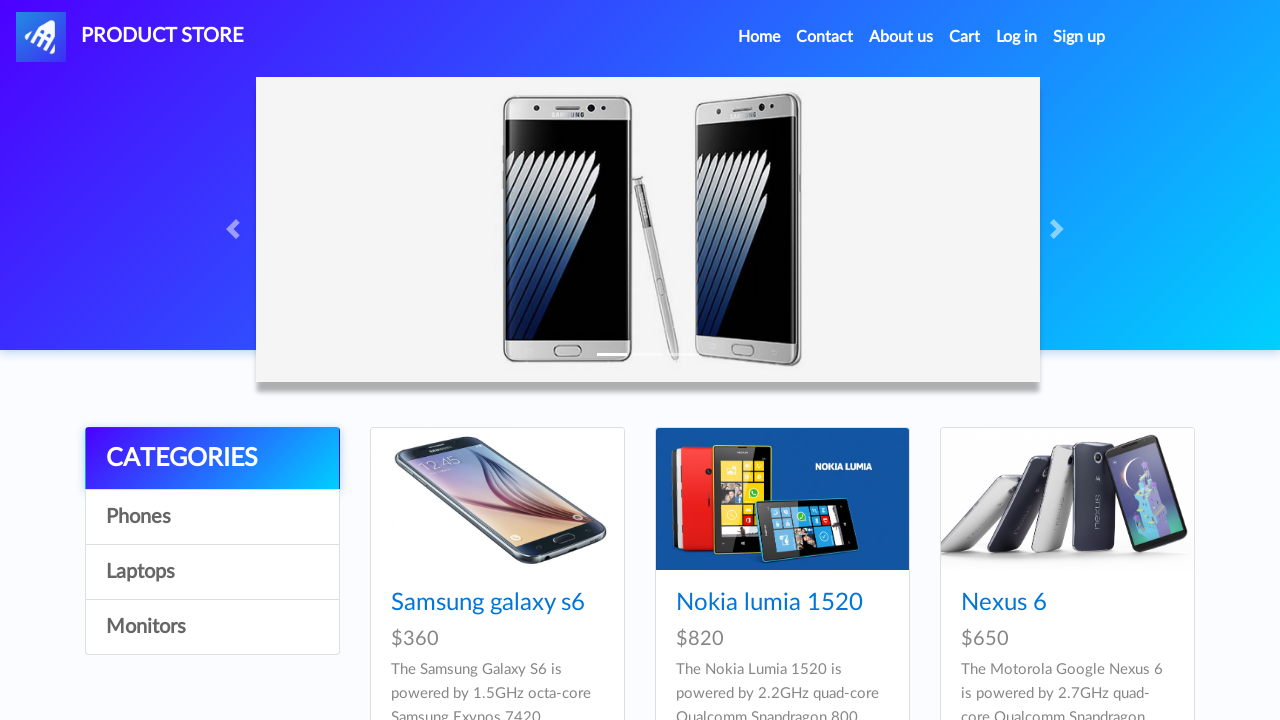

Waited for Laptops page to load
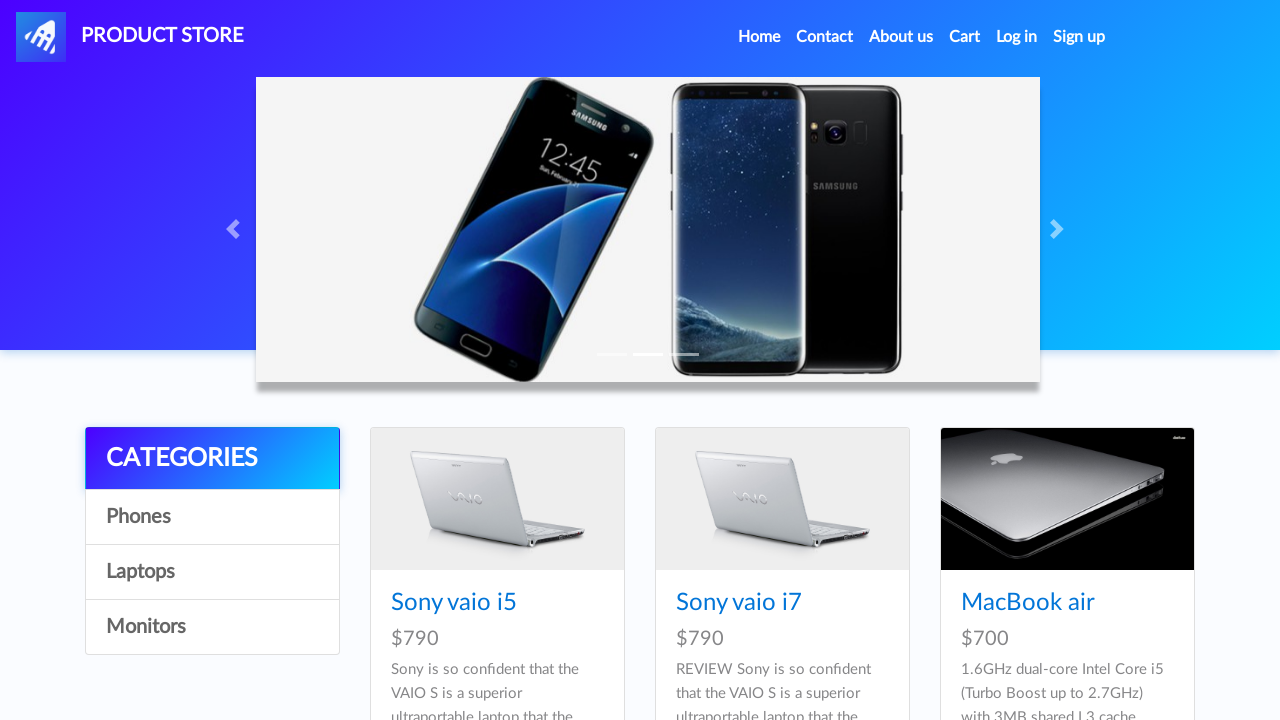

Clicked on Sony vaio i5 laptop product at (454, 603) on a:has-text('Sony vaio i5')
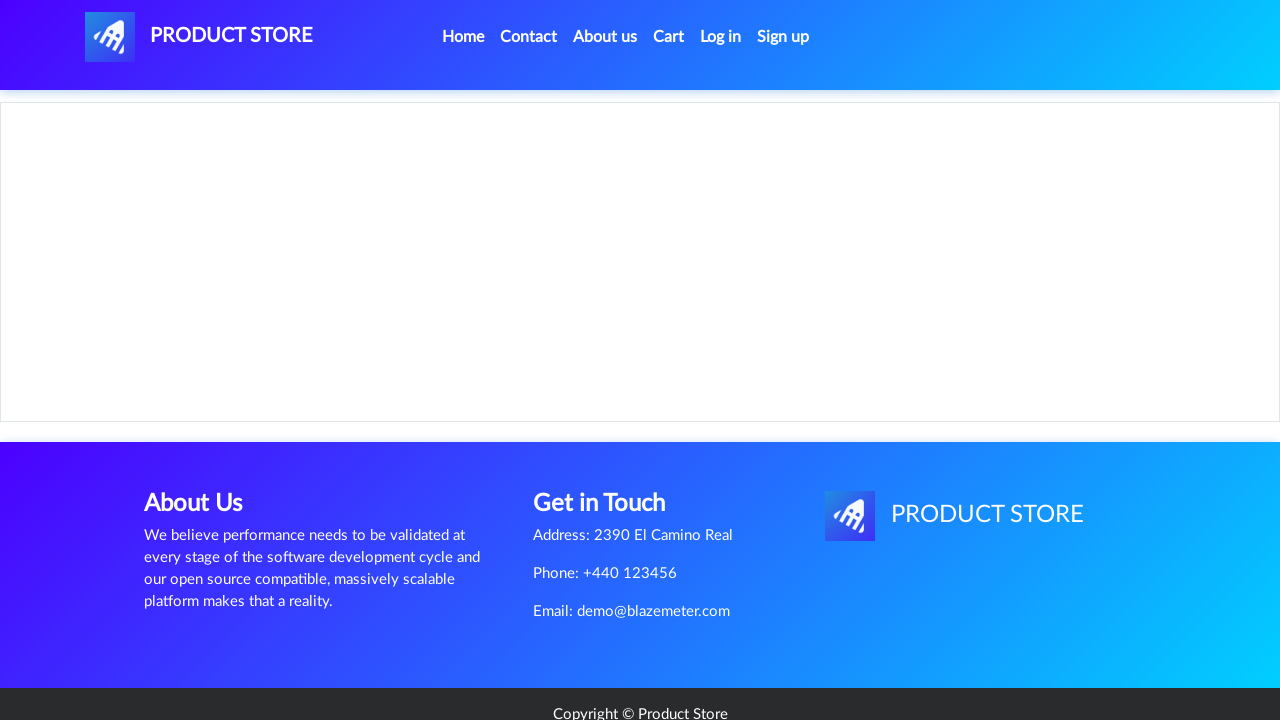

Waited for product page to load
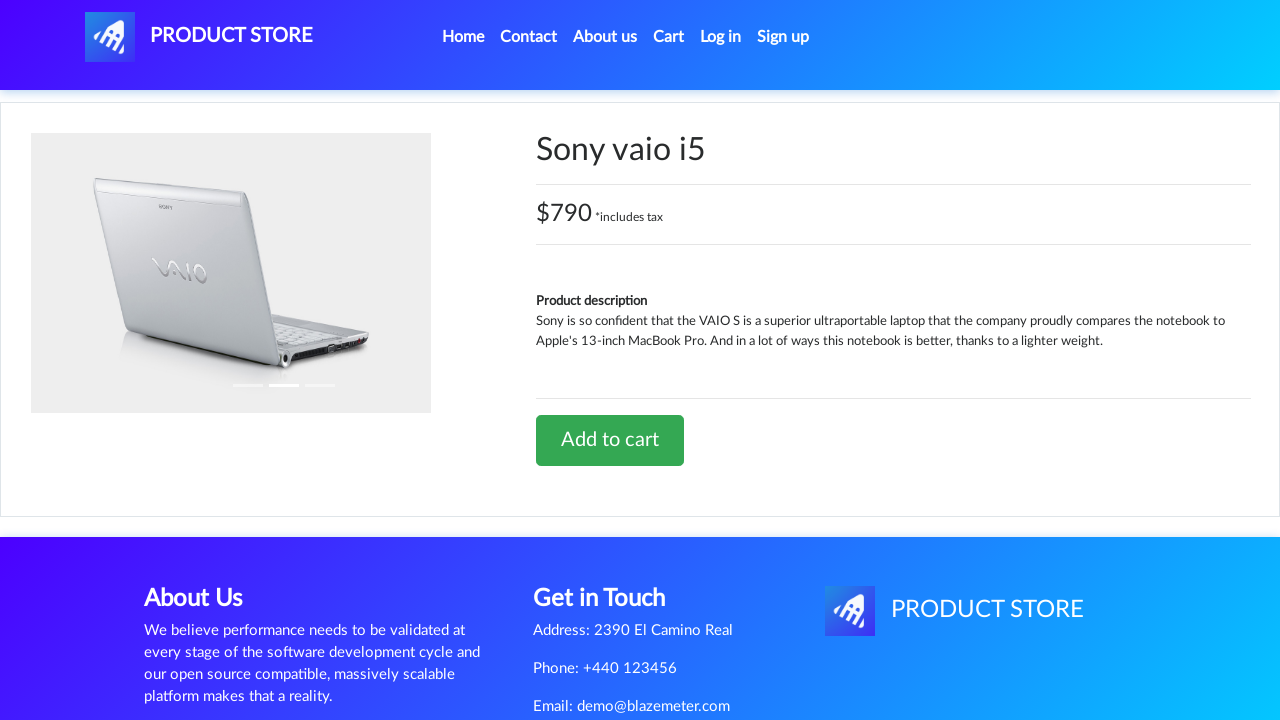

Retrieved product title: Sony vaio i5
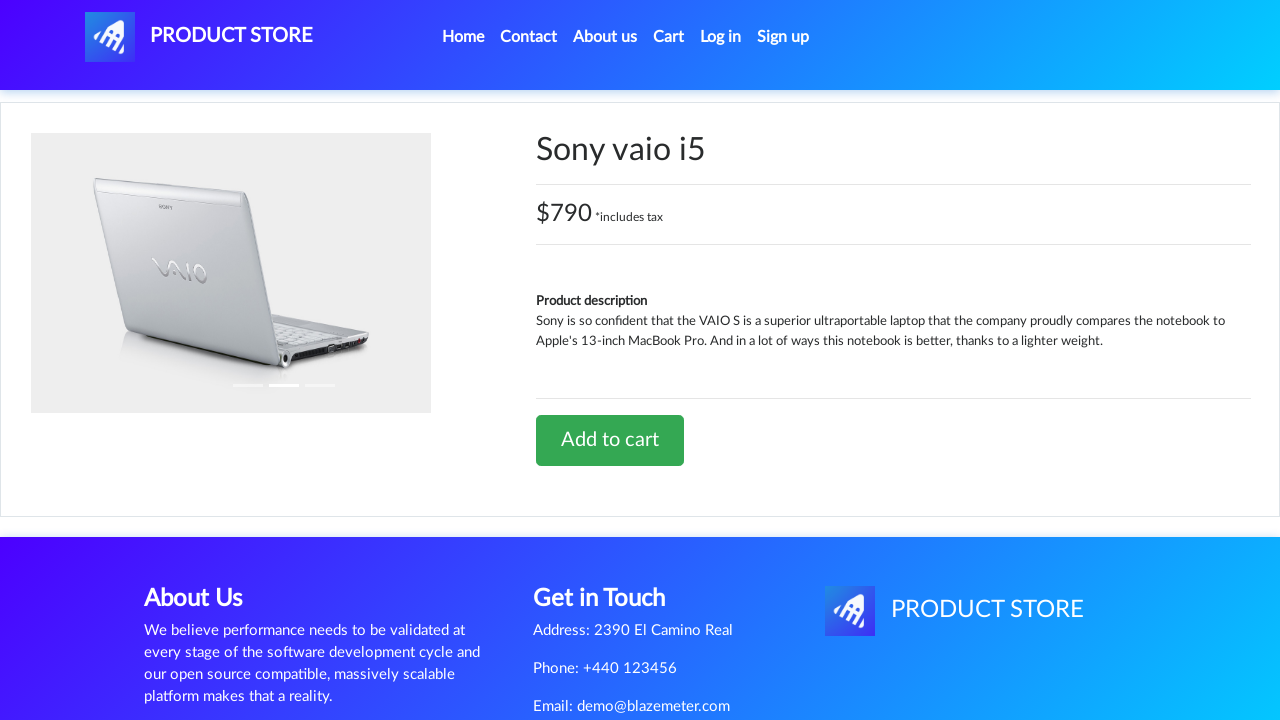

Verified product title contains 'Sony vaio i5'
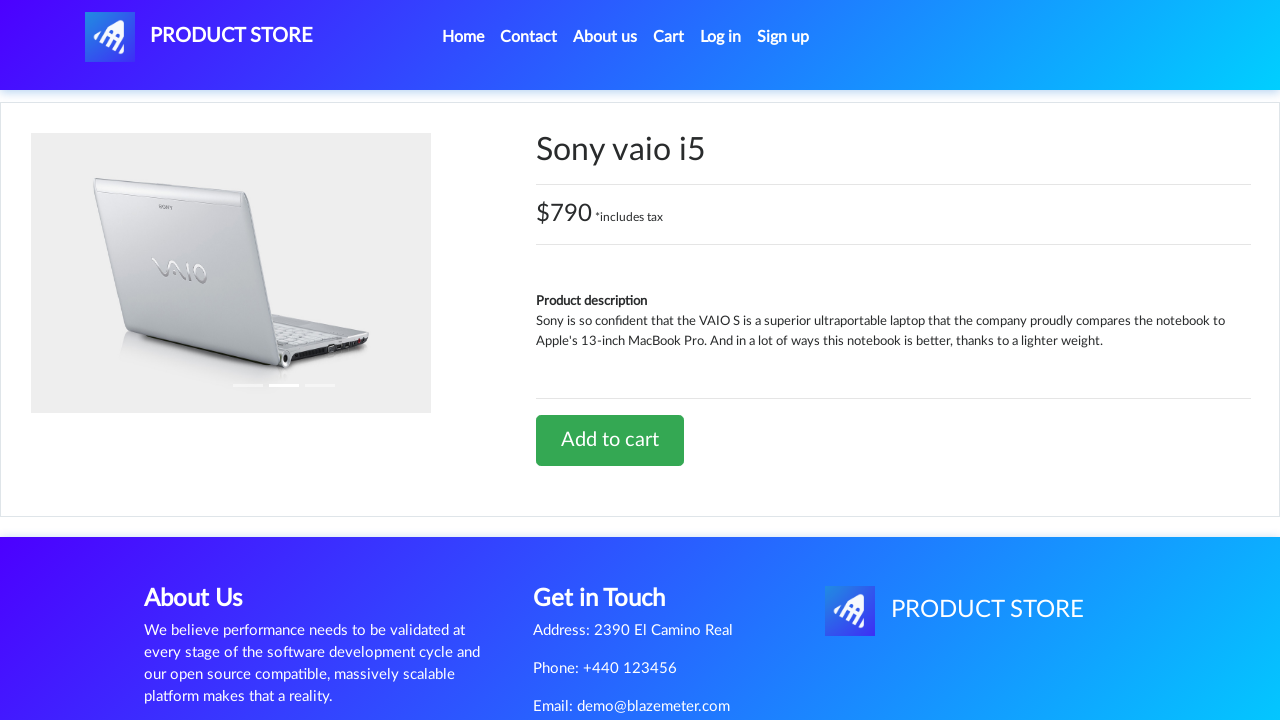

Clicked 'Add to cart' button at (610, 440) on a:has-text('Add to cart')
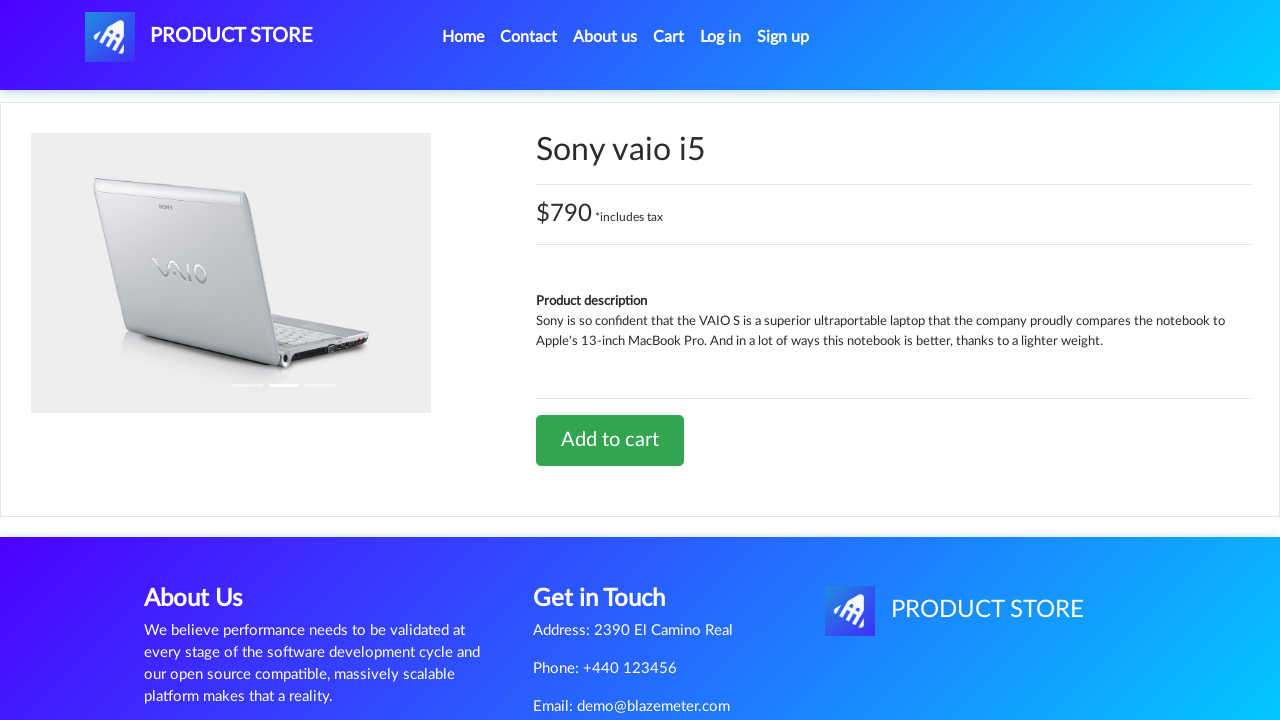

Waited for add to cart action to complete
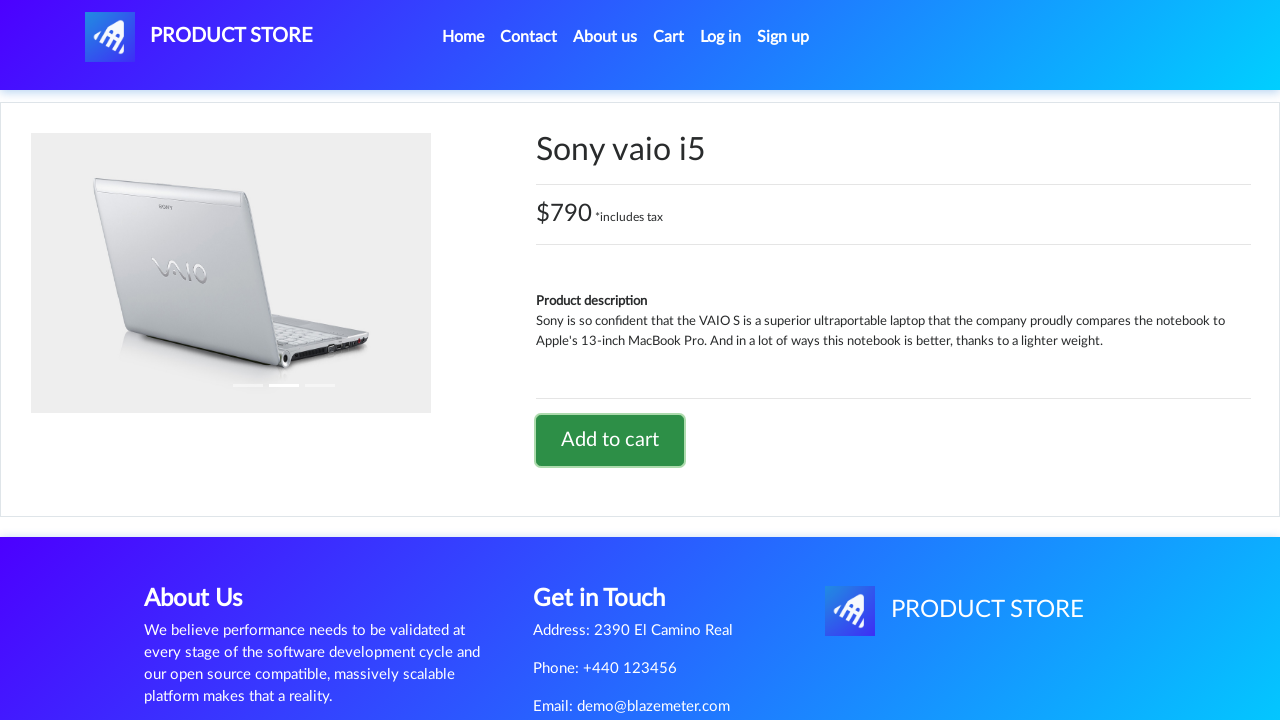

Set up dialog handler to accept confirmation alert
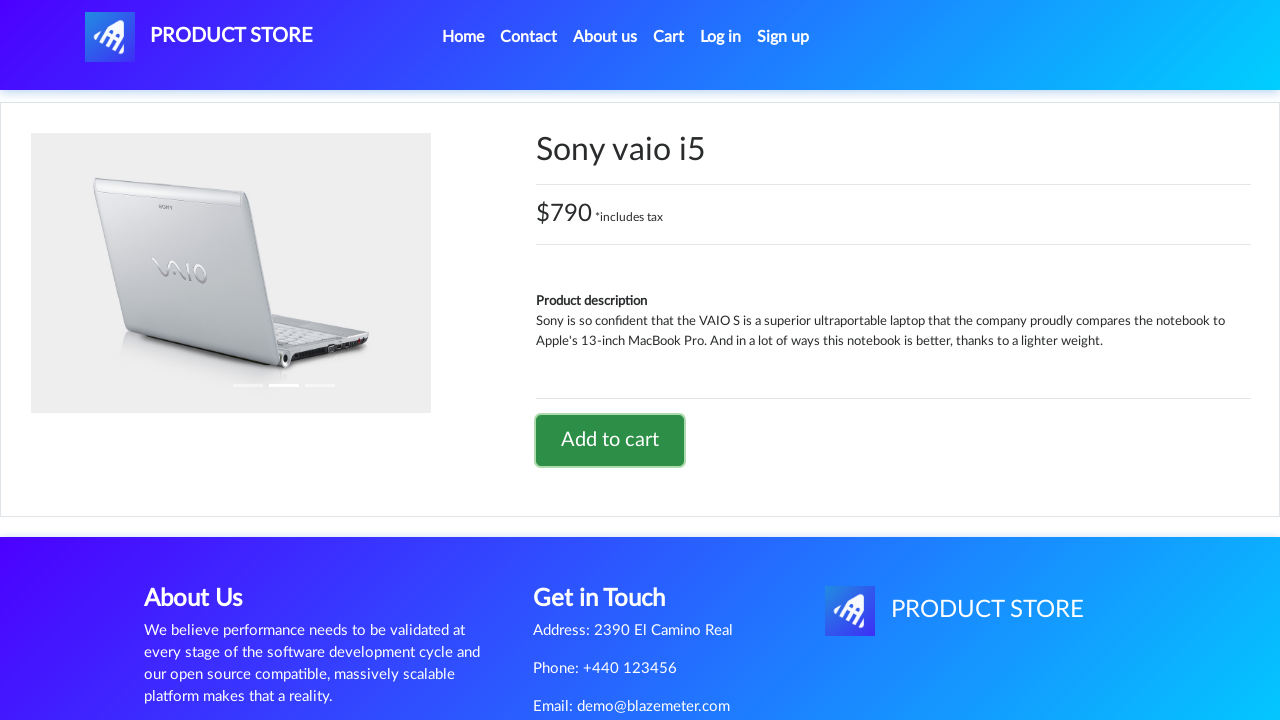

Clicked on cart icon to view cart at (669, 37) on #cartur
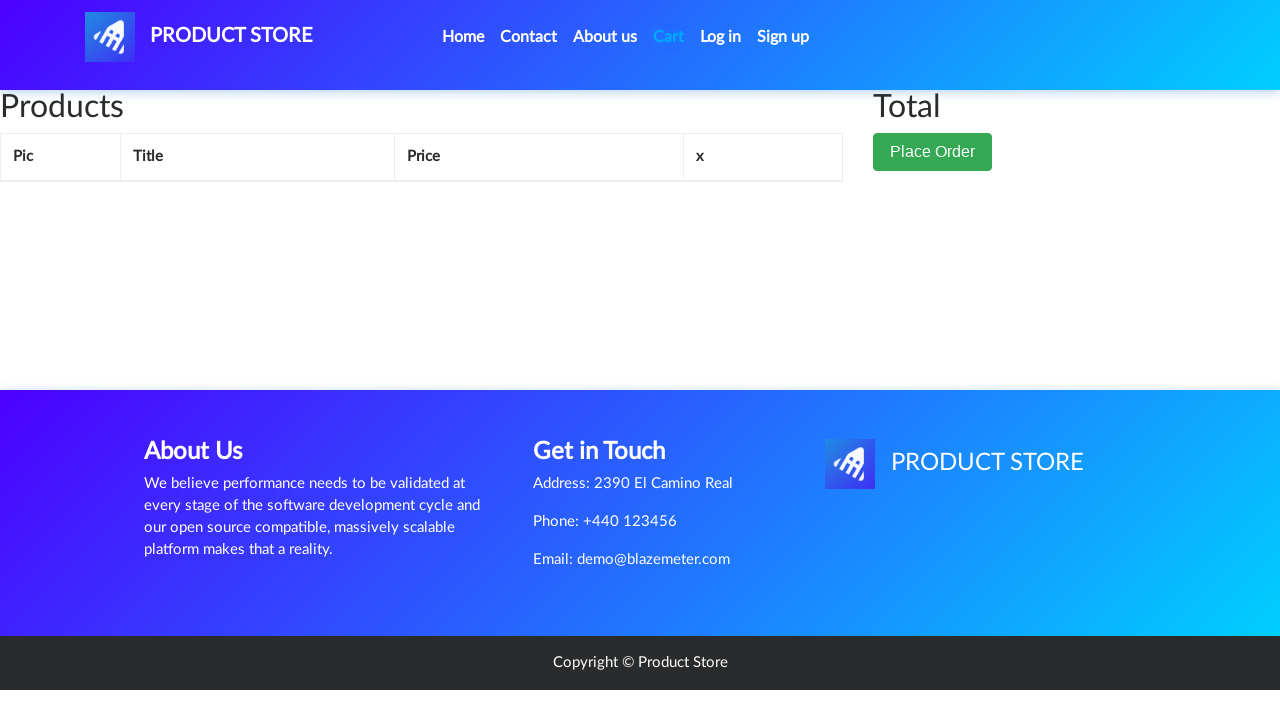

Waited for cart page to load
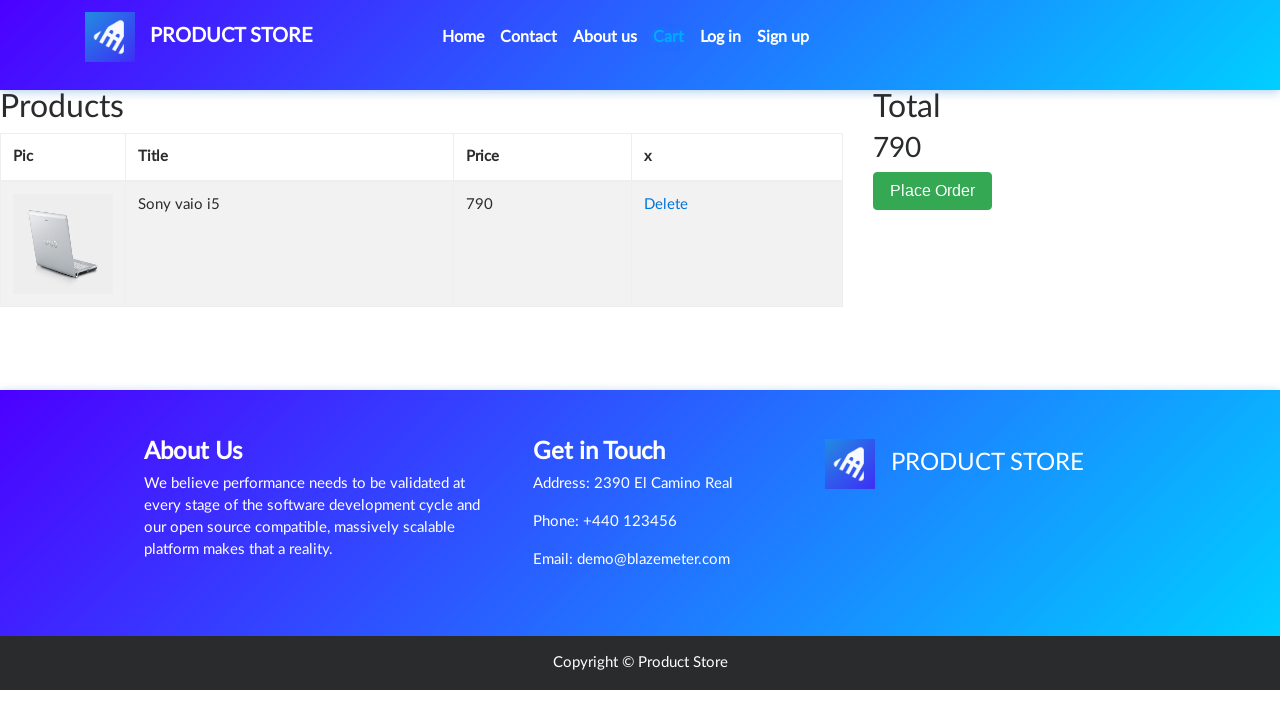

Retrieved cart contents
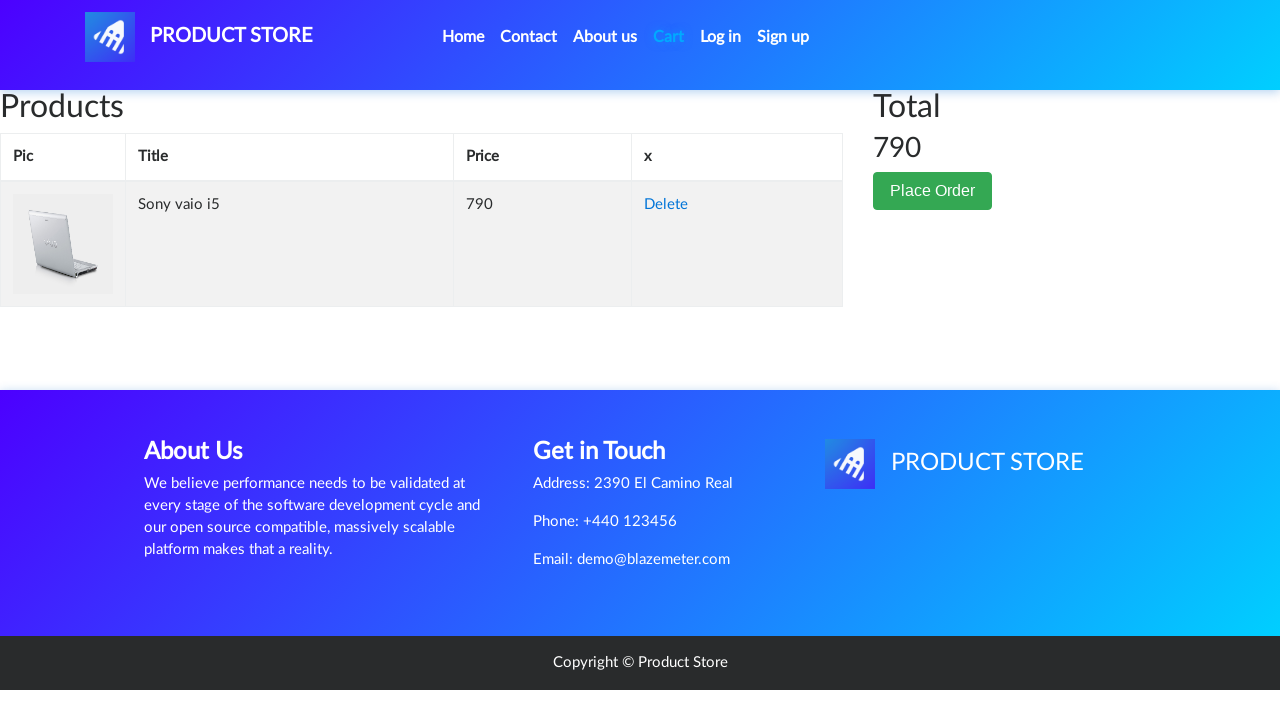

Verified 'Sony vaio i5' is present in shopping cart
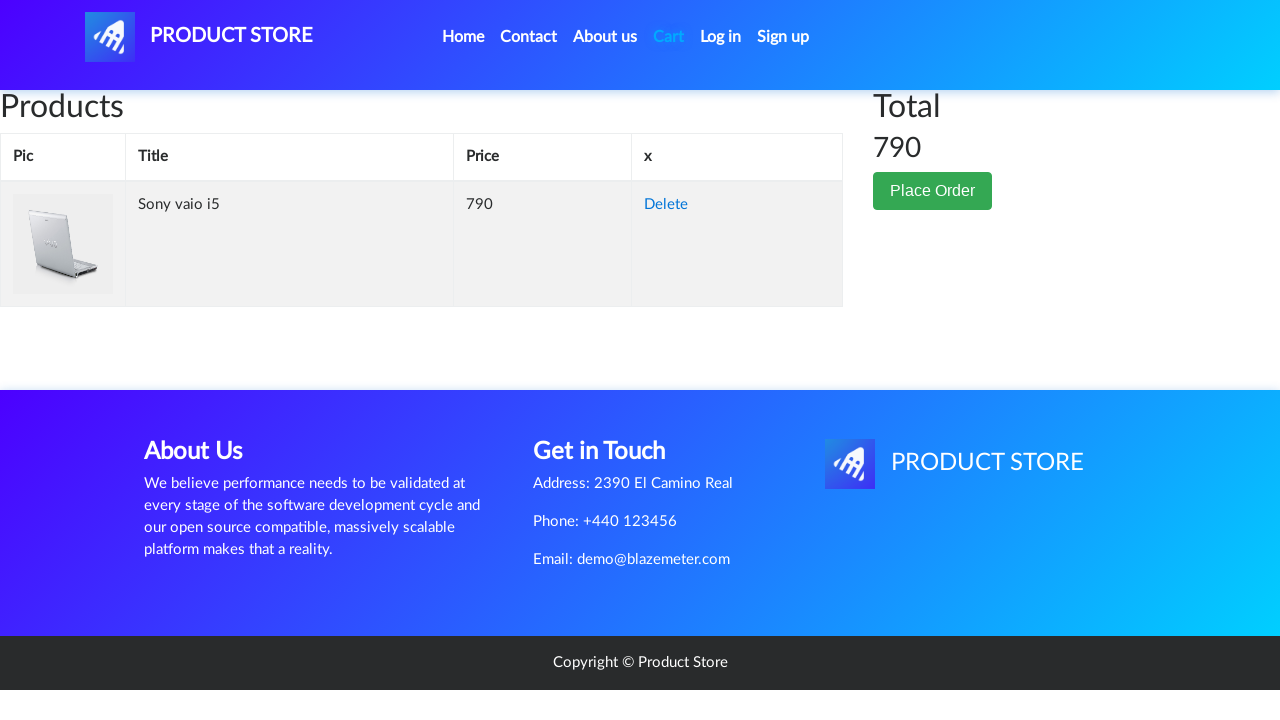

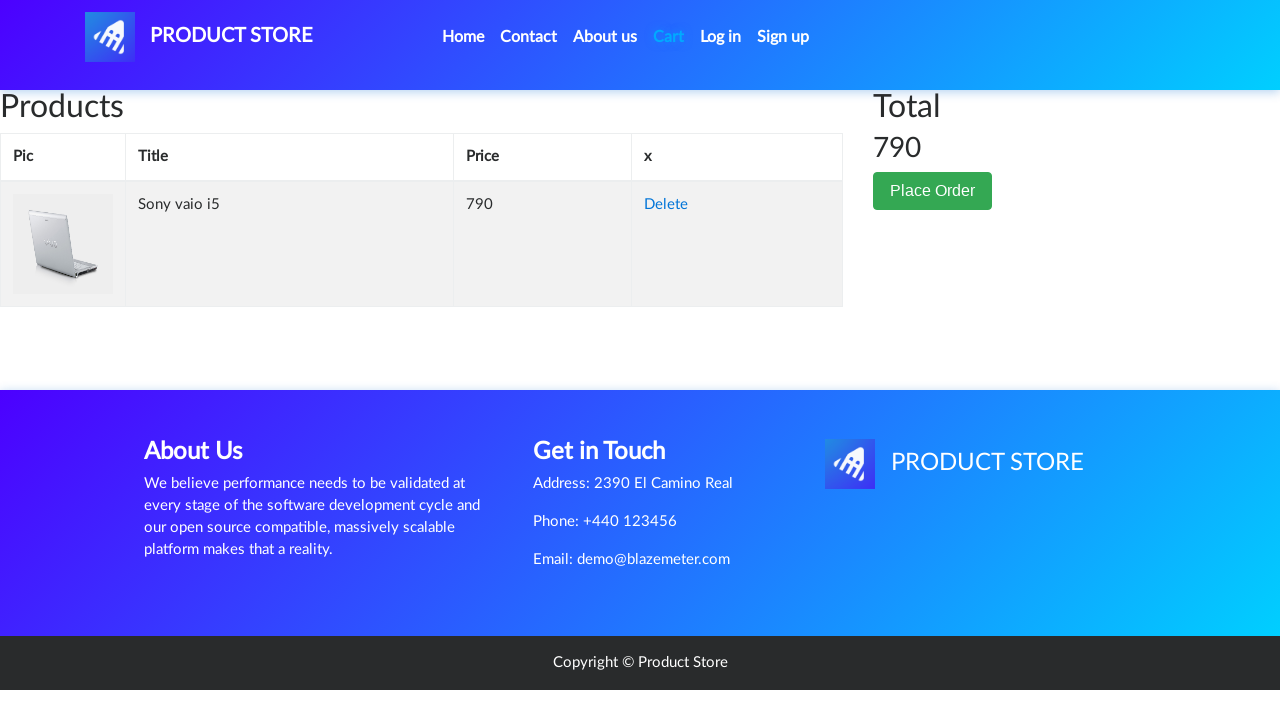